Tests adding a single product to cart by logging in, selecting a product, and verifying it's added to cart

Starting URL: https://www.saucedemo.com/

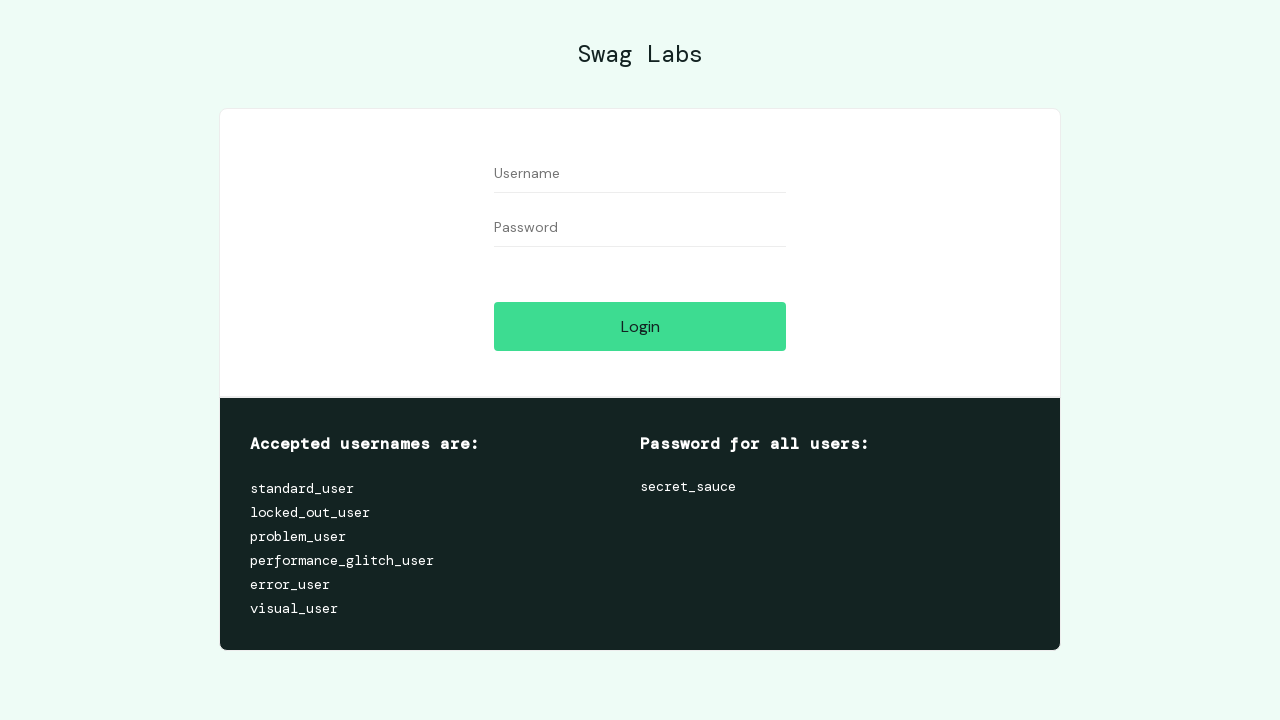

Filled username field with 'standard_user' on #user-name
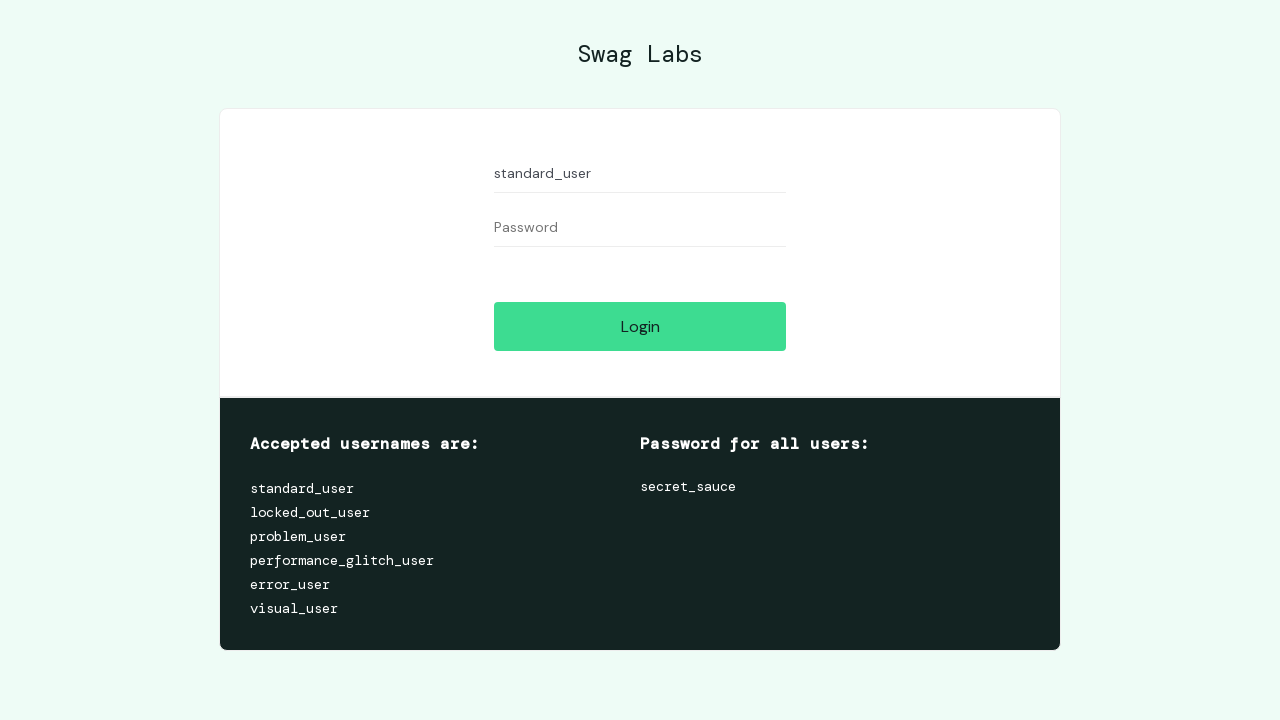

Filled password field with 'secret_sauce' on #password
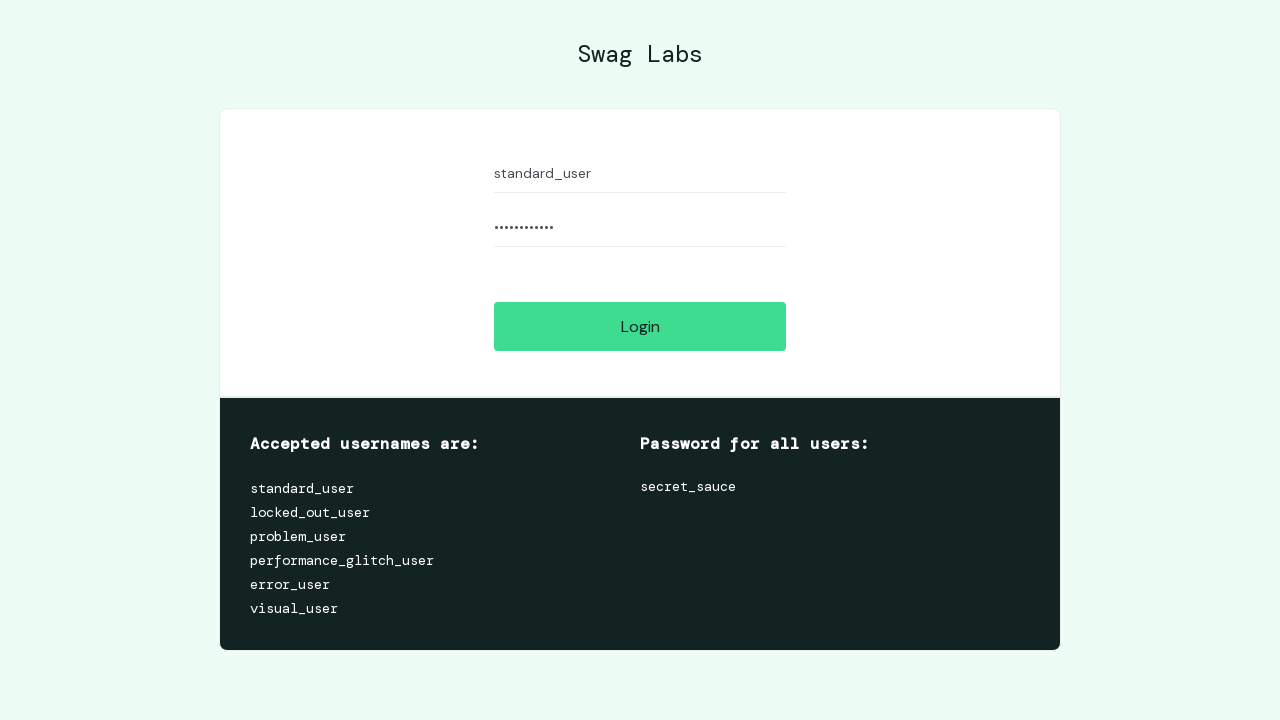

Clicked login button to authenticate at (640, 326) on #login-button
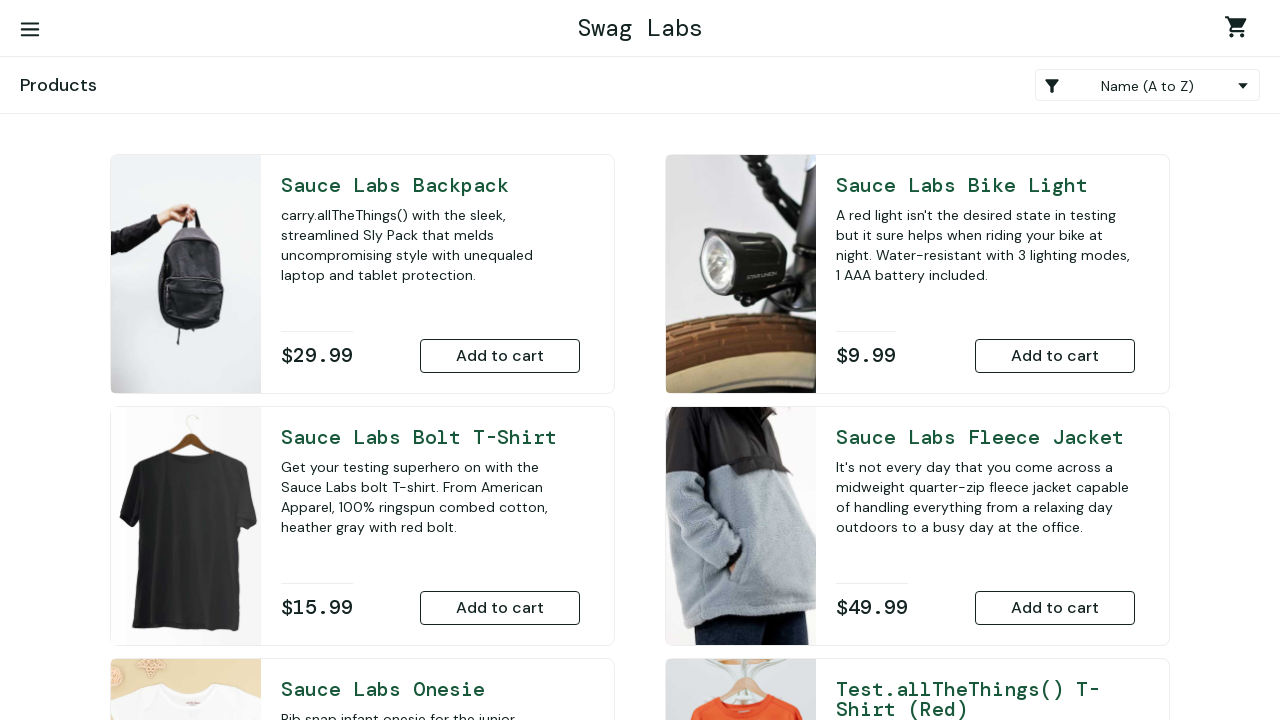

Clicked on product link to view product details at (430, 185) on #item_4_title_link
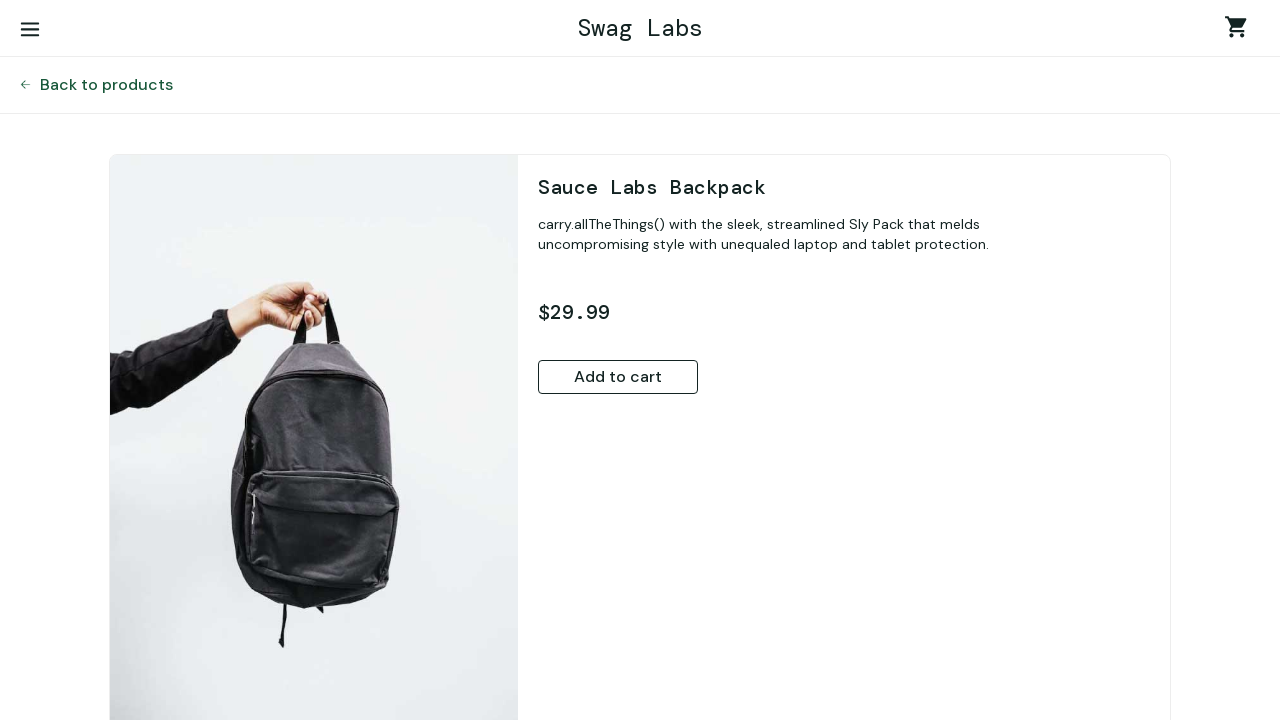

Clicked add to cart button at (618, 377) on #add-to-cart
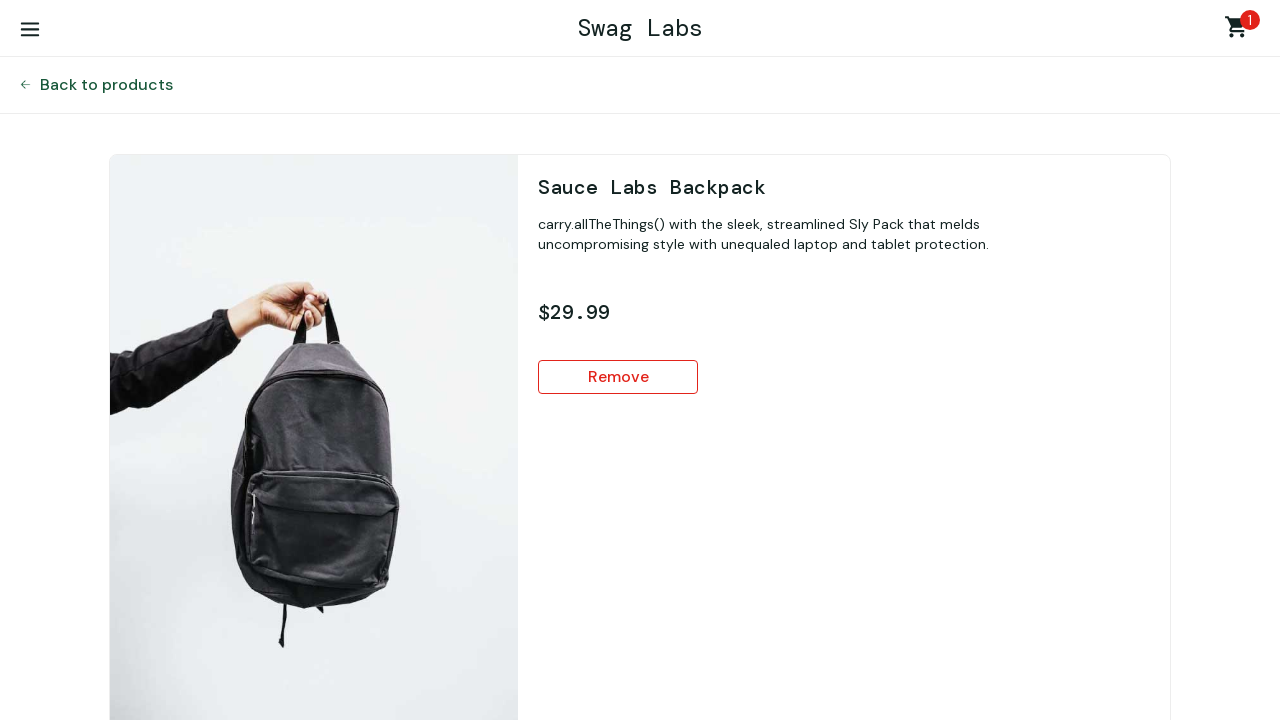

Verified cart badge shows '1' item - product successfully added to cart
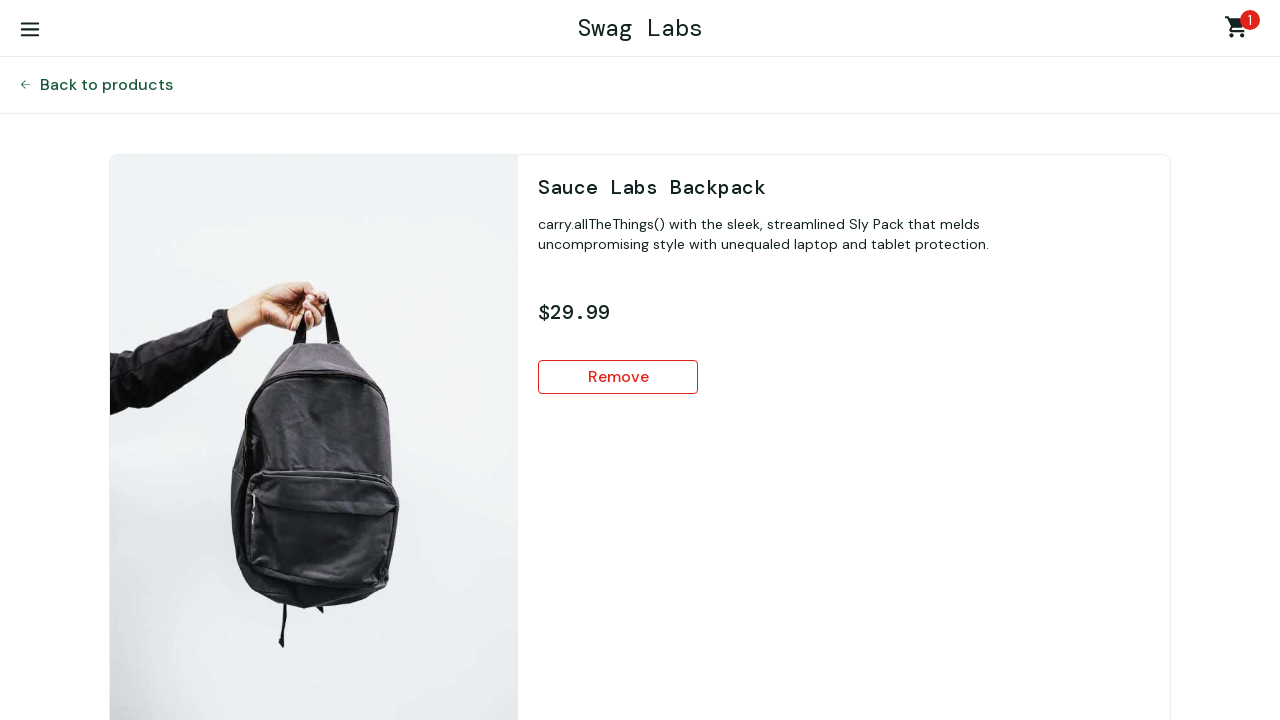

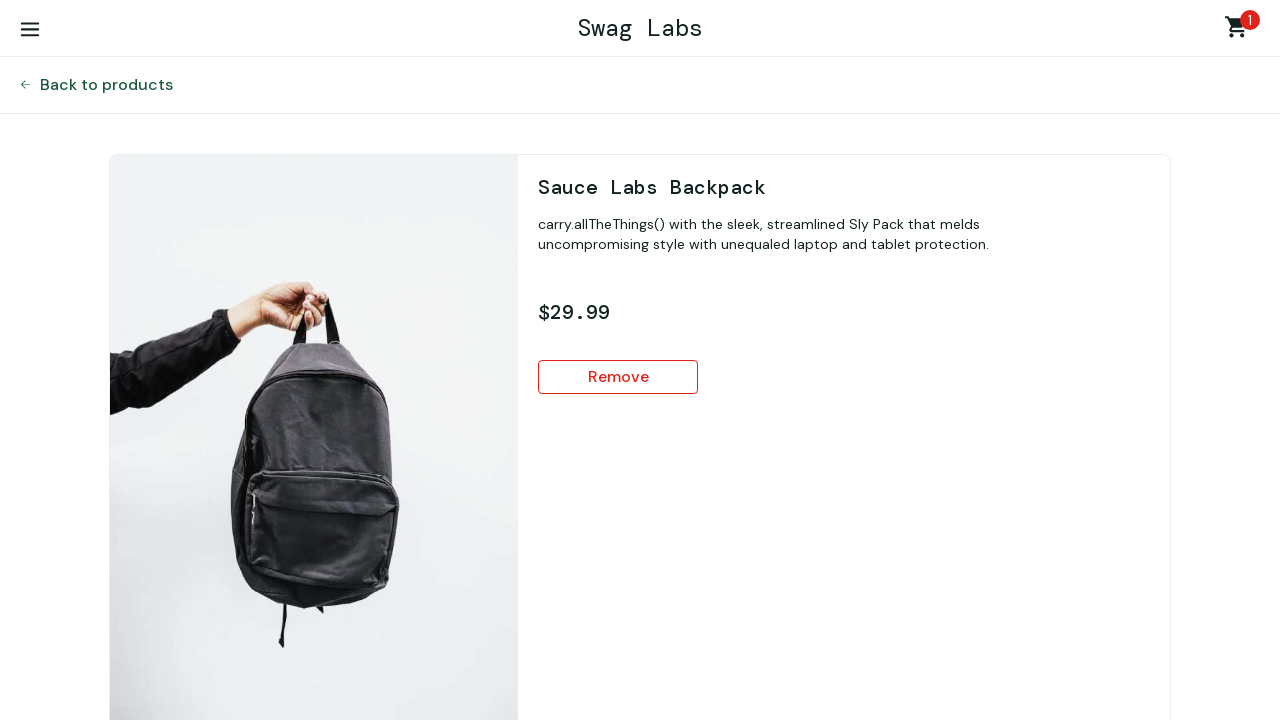